Tests the site logo by clicking it and verifying navigation returns to homepage

Starting URL: https://automationexercise.com/

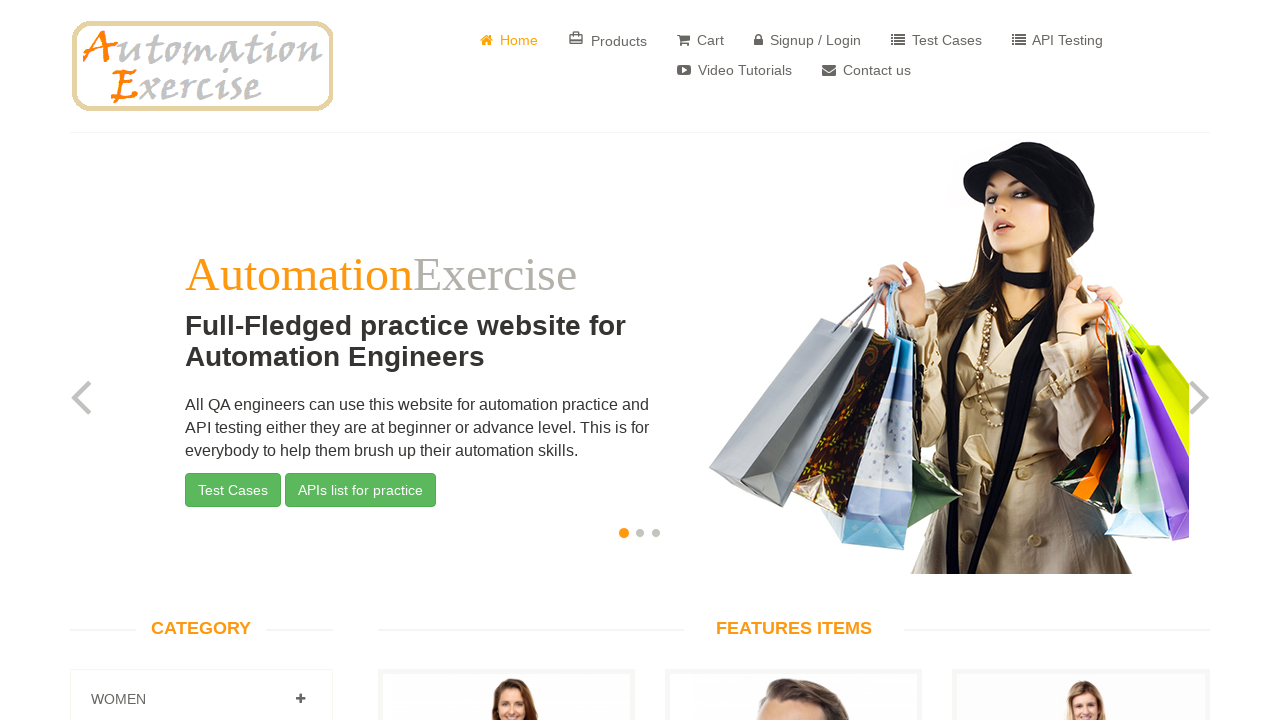

Located the website logo element
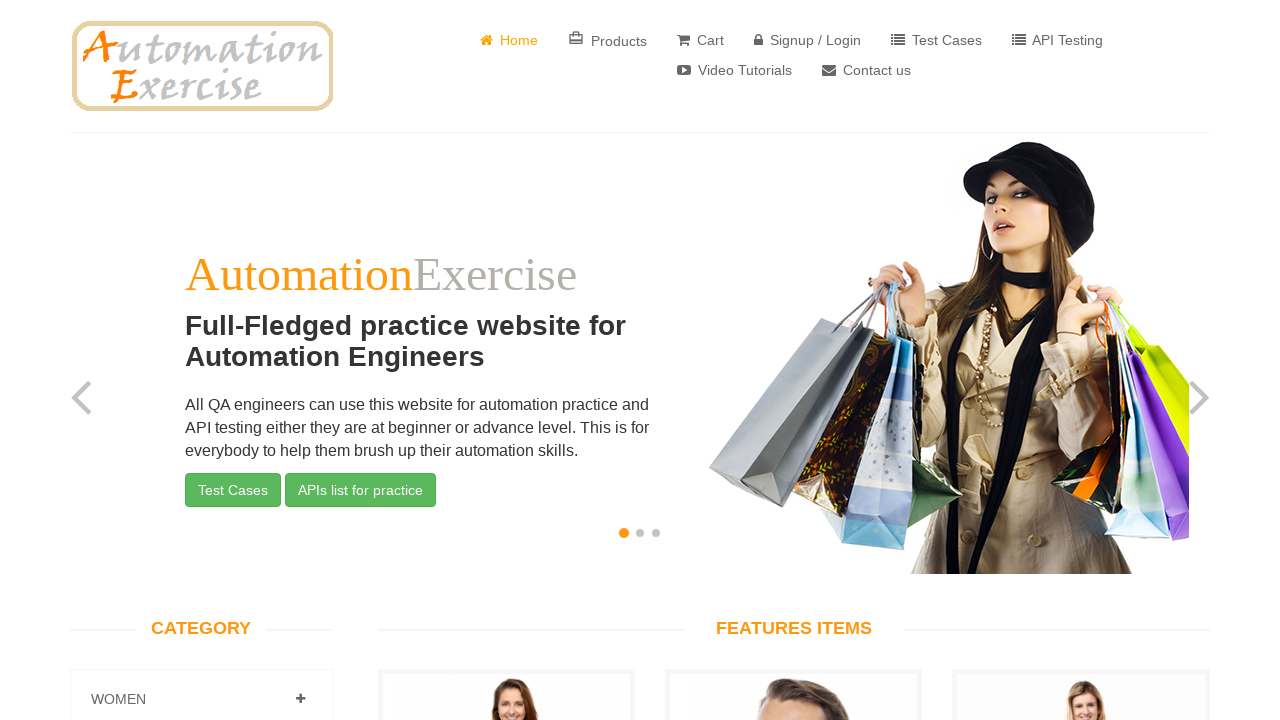

Found the logo link parent anchor element
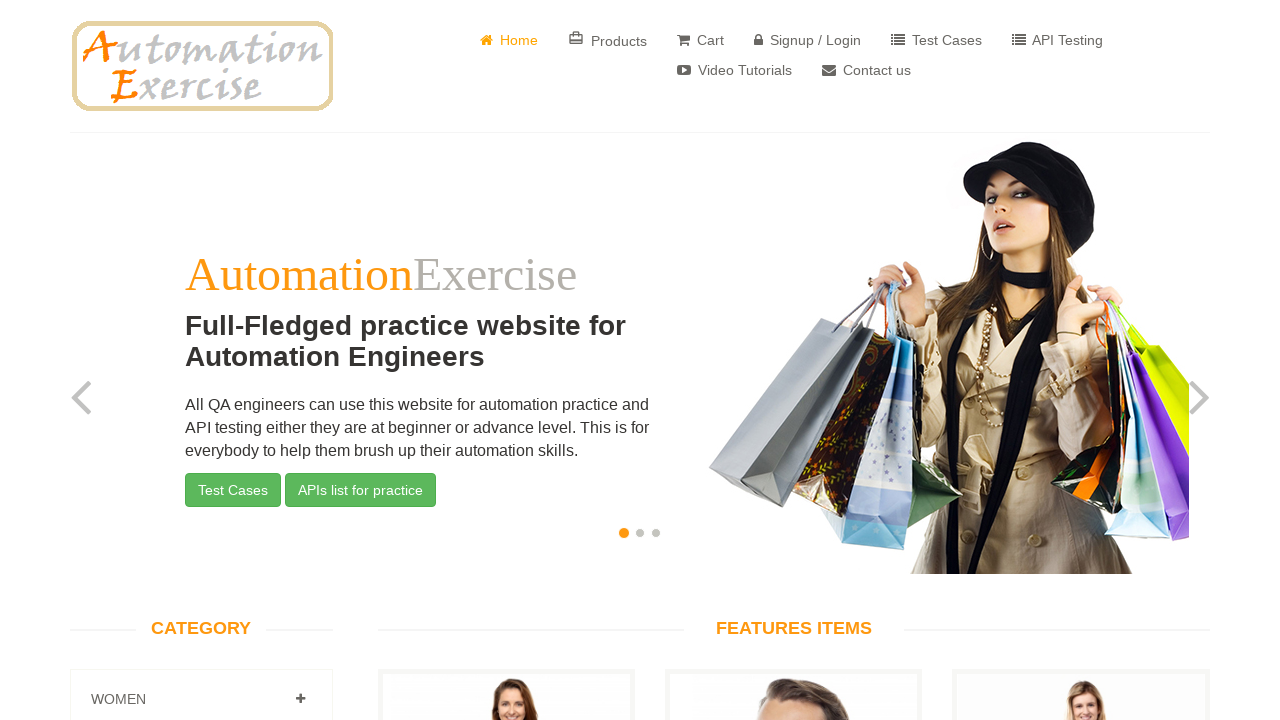

Clicked on the logo to navigate at (202, 66) on xpath=//img[@alt='Website for automation practice'] | //a[contains(@class,'logo'
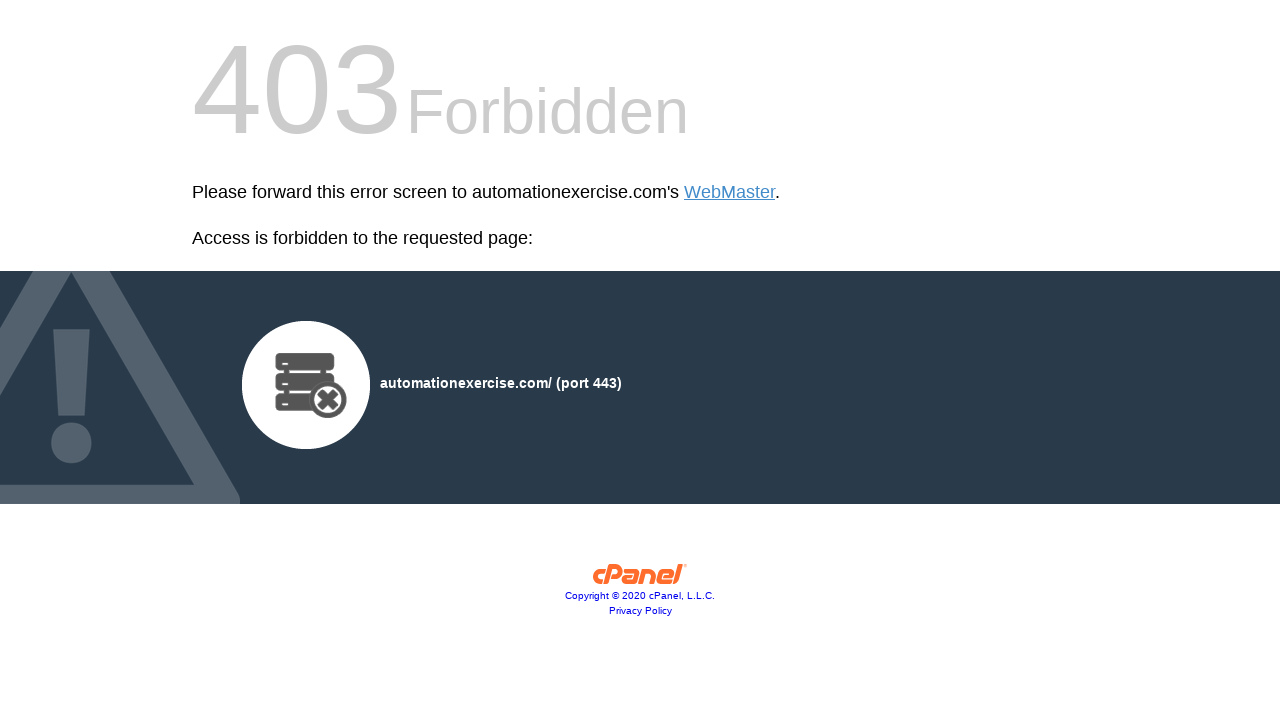

Waited 2 seconds for navigation to complete
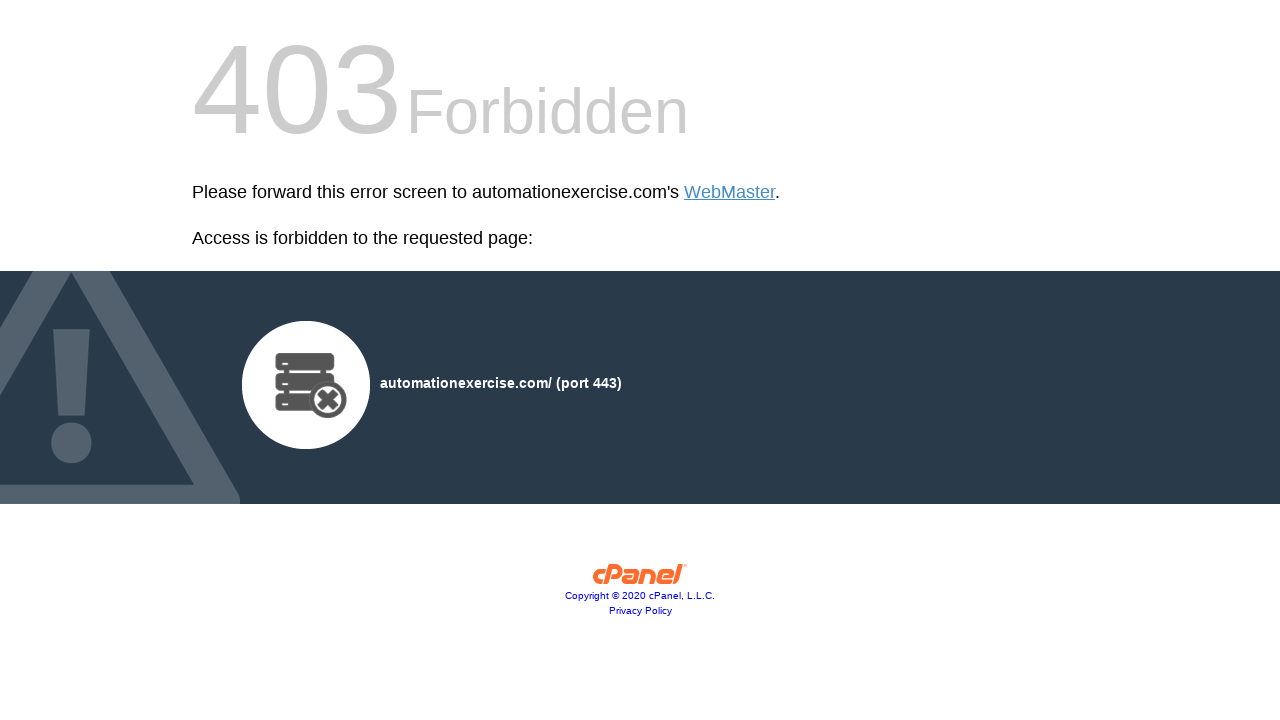

Verified that clicking the logo navigated to the homepage URL
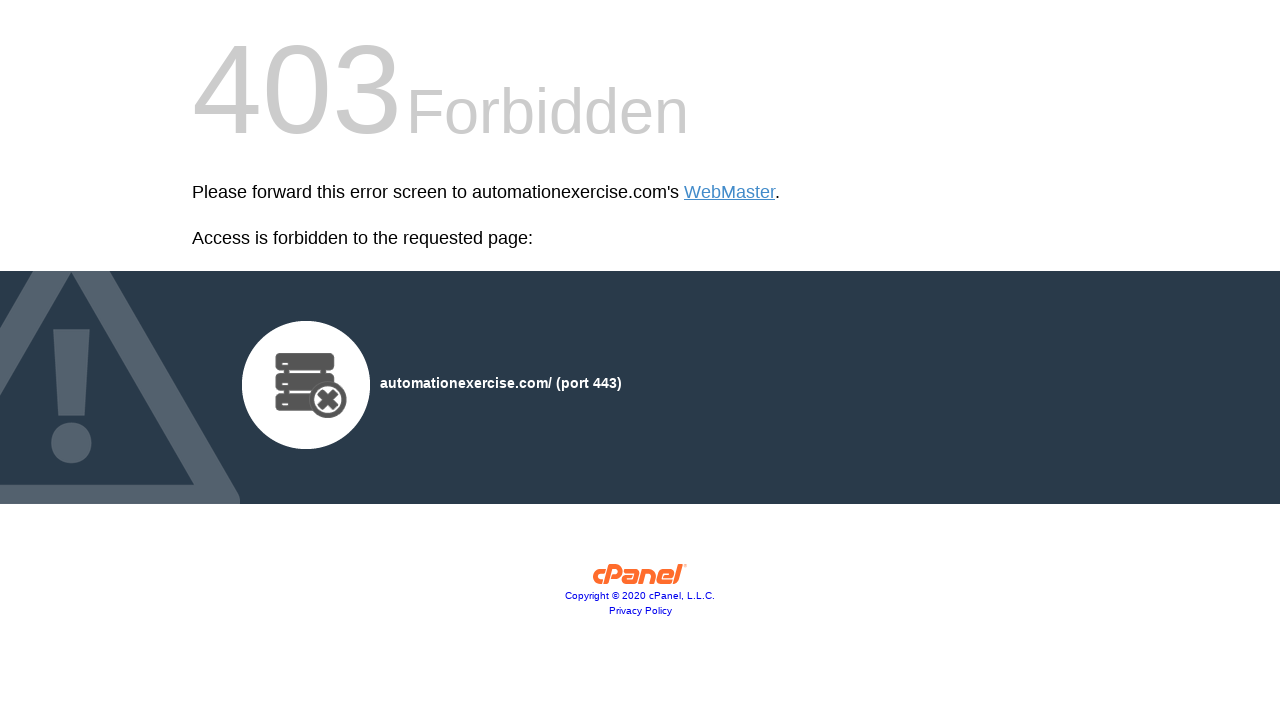

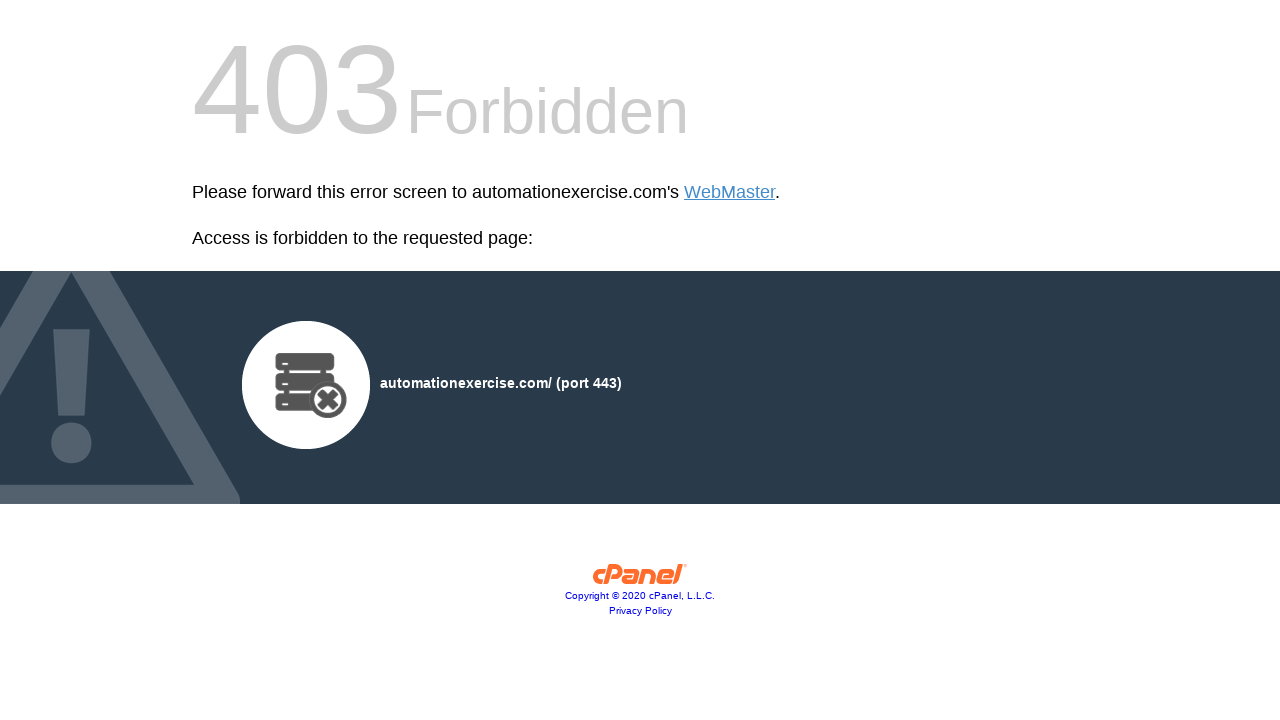